Clicks on the Add/Remove Elements link on the Heroku test app homepage

Starting URL: https://the-internet.herokuapp.com/

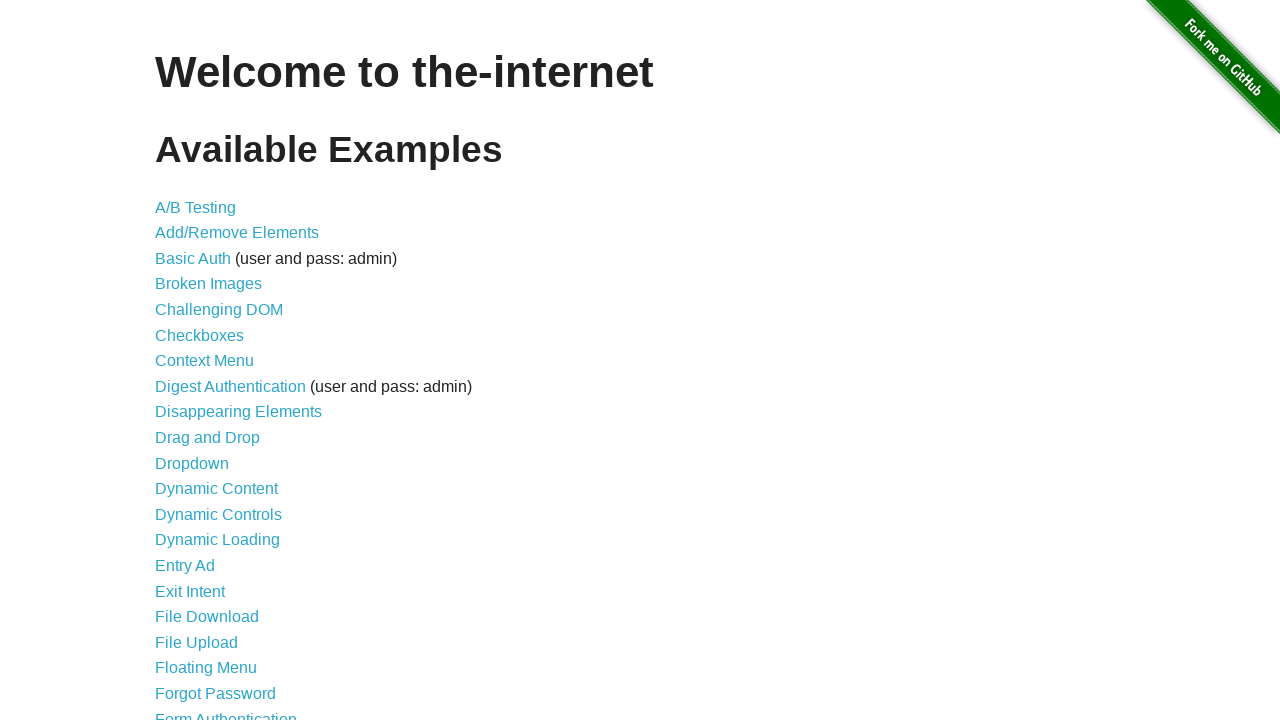

Navigated to Heroku test app homepage
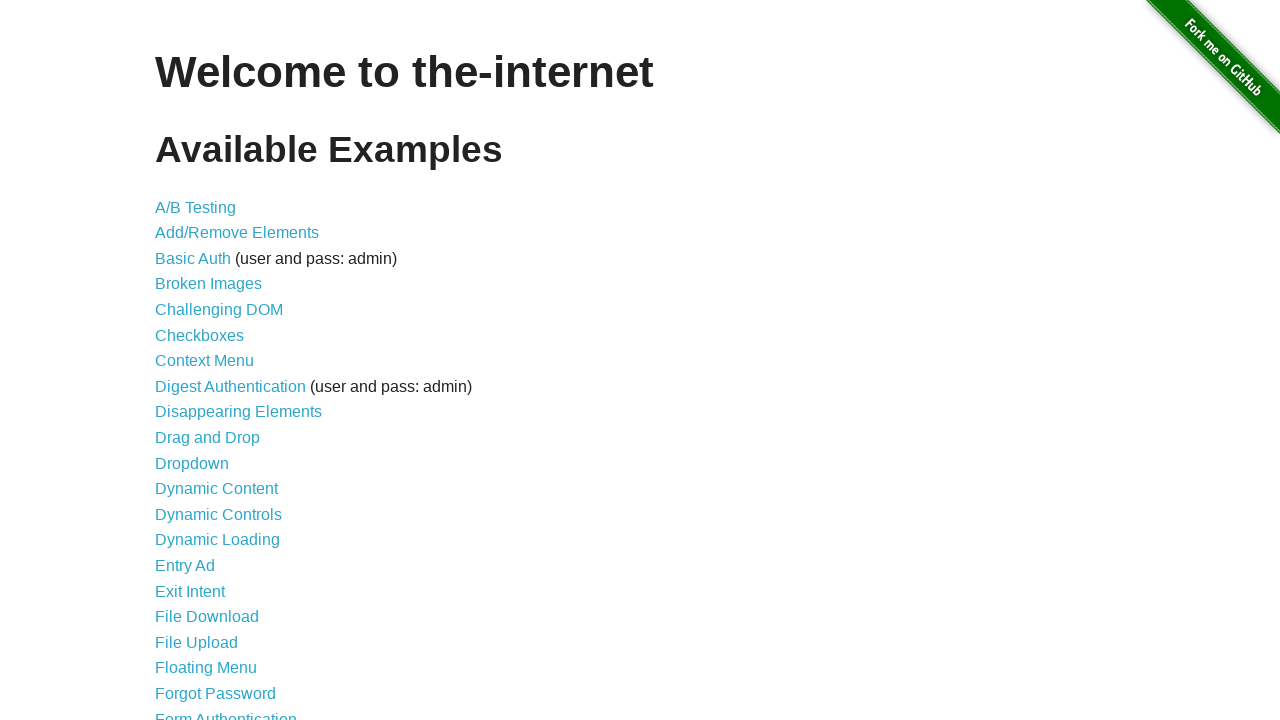

Clicked on the Add/Remove Elements link at (237, 233) on text=Add/Remove Elements
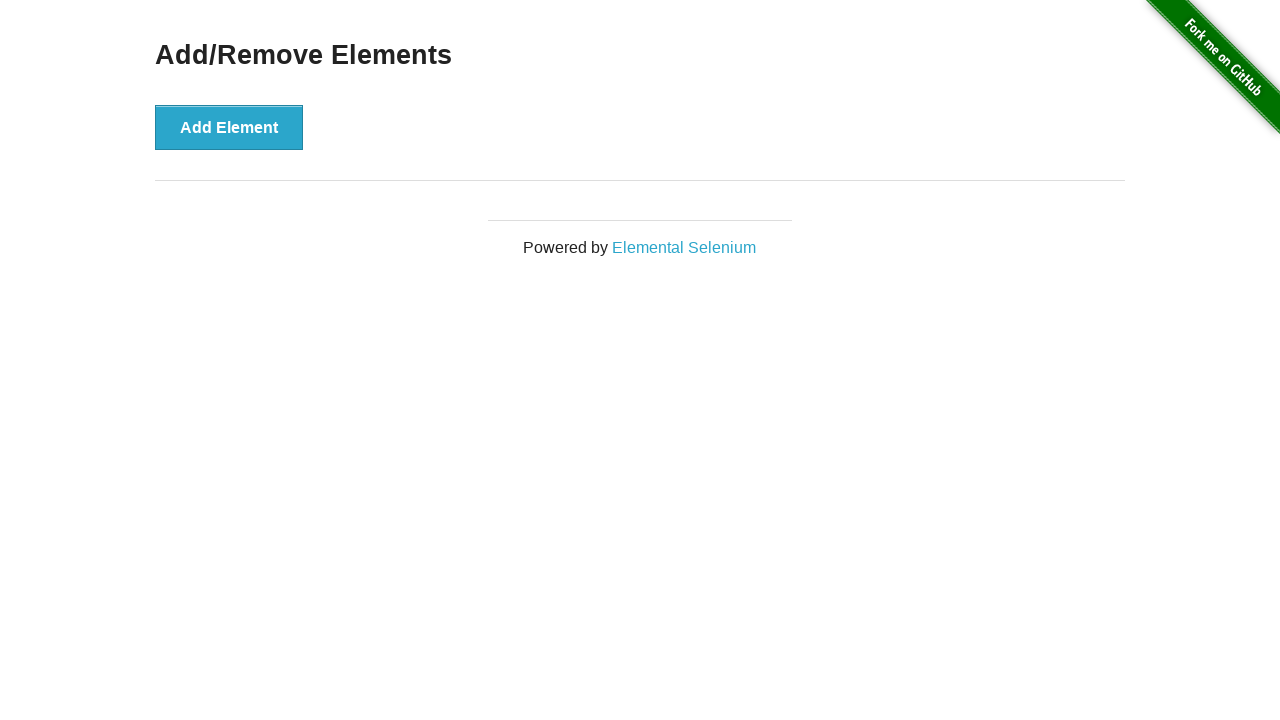

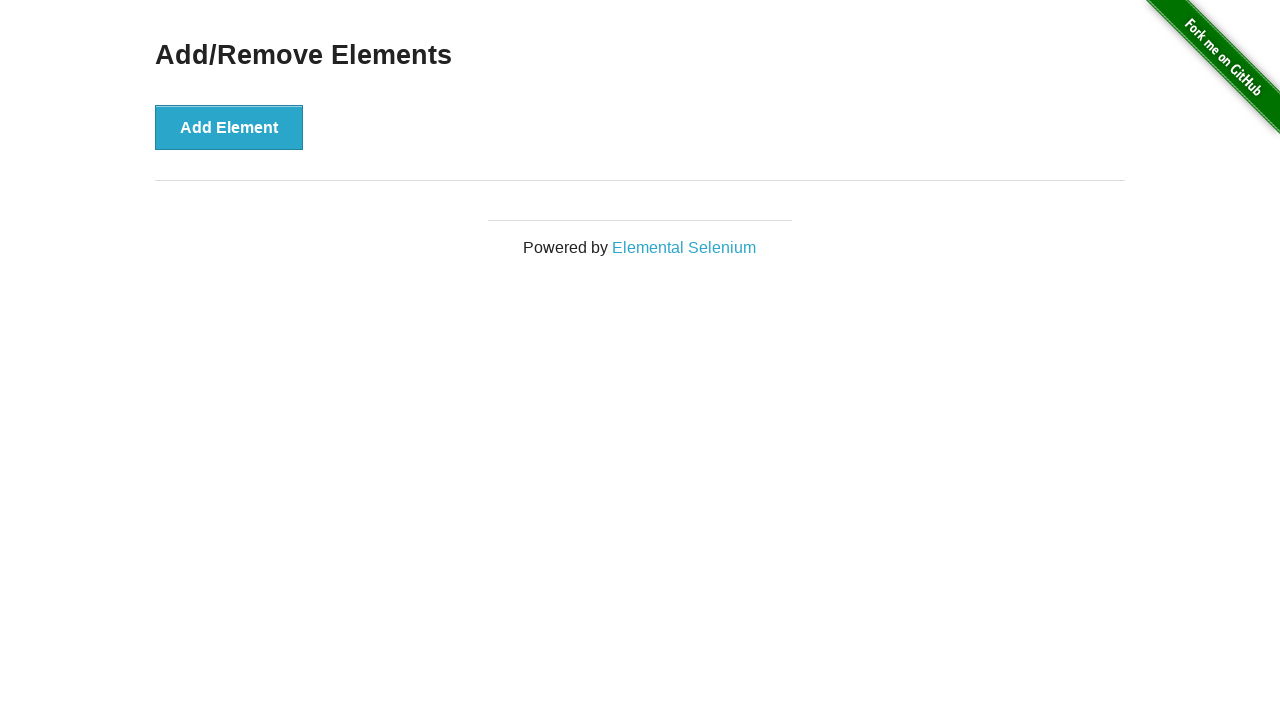